Tests tooltip functionality by hovering over an age input field within an iframe and verifying the tooltip appears

Starting URL: https://jqueryui.com/tooltip/

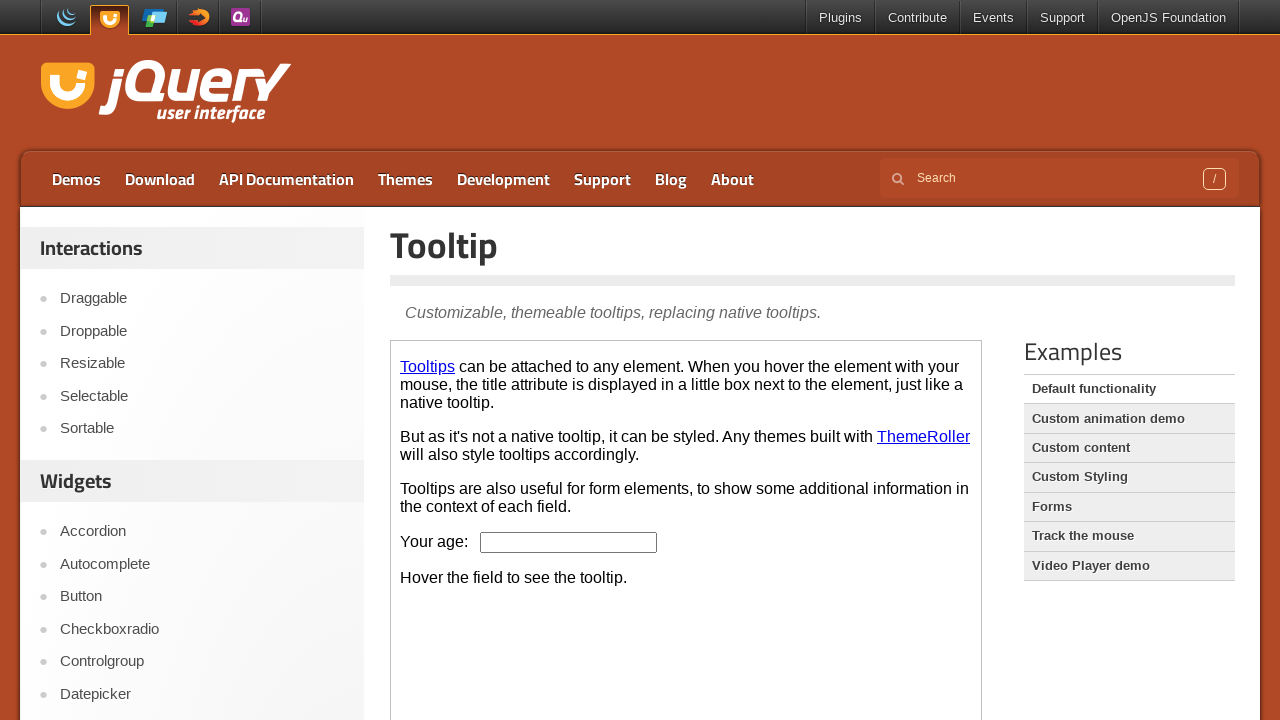

Located the demo iframe
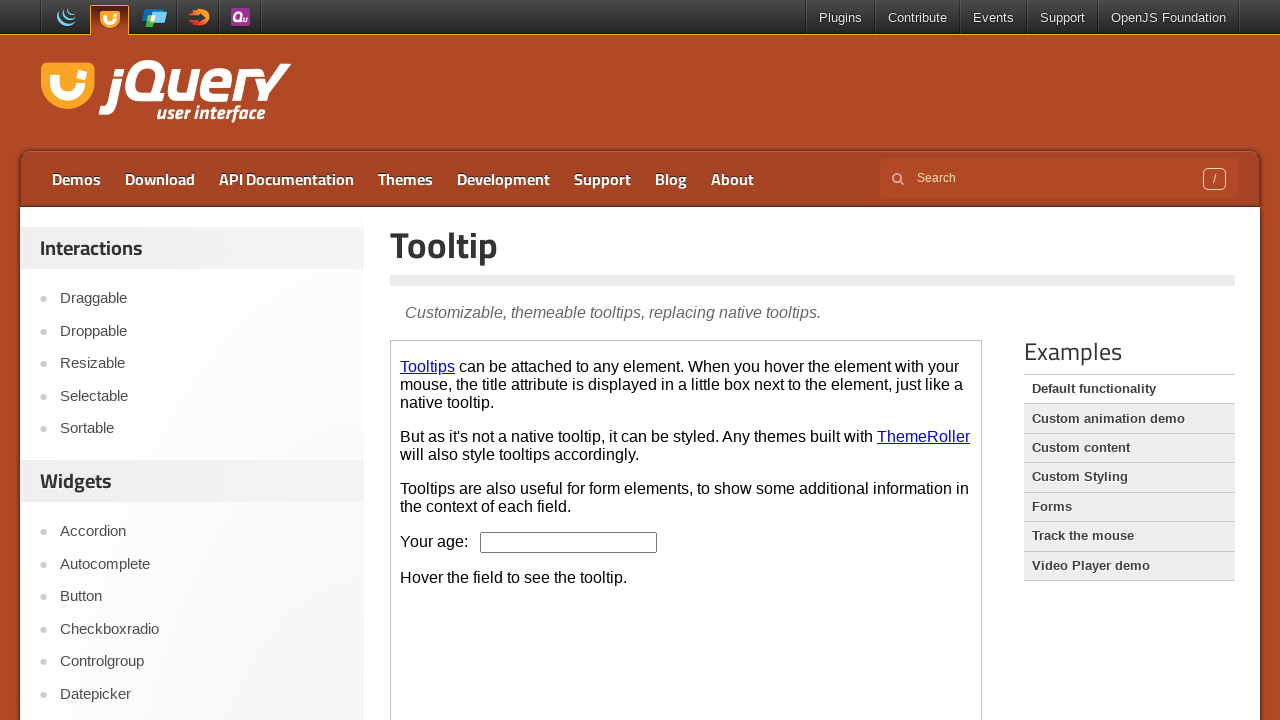

Located the age input field
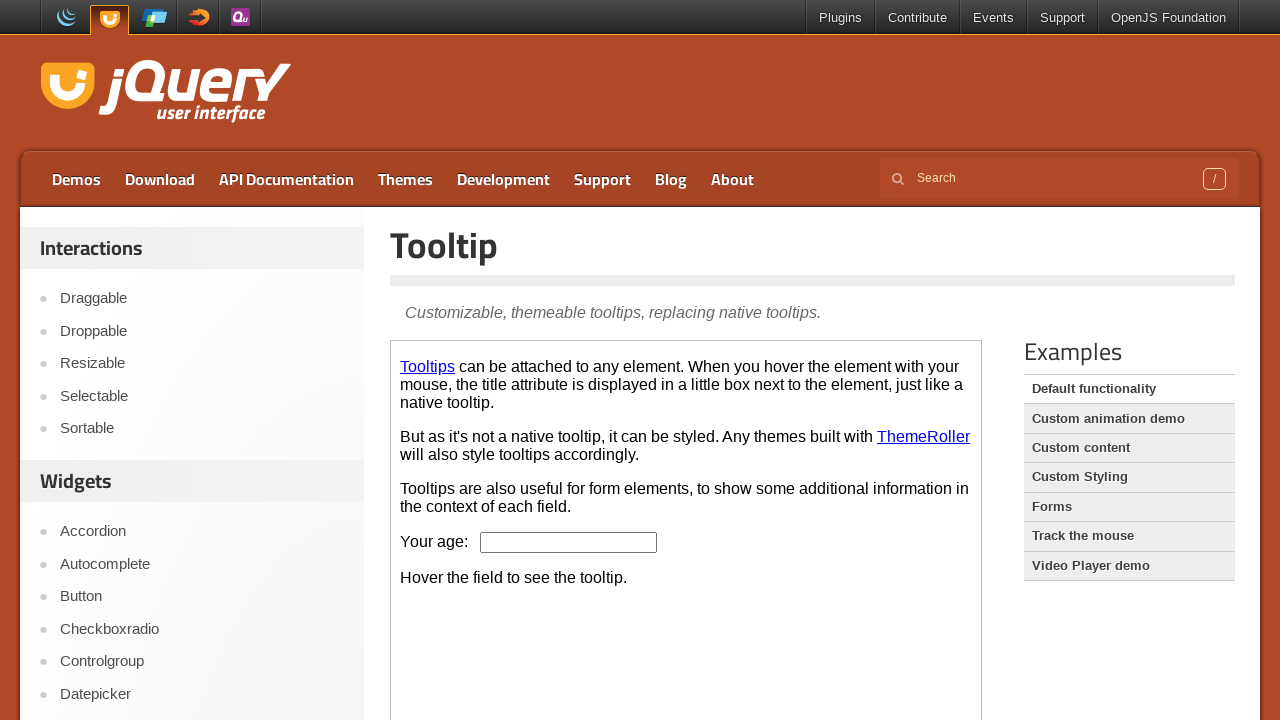

Hovered over the age input field at (569, 542) on .demo-frame >> internal:control=enter-frame >> #age
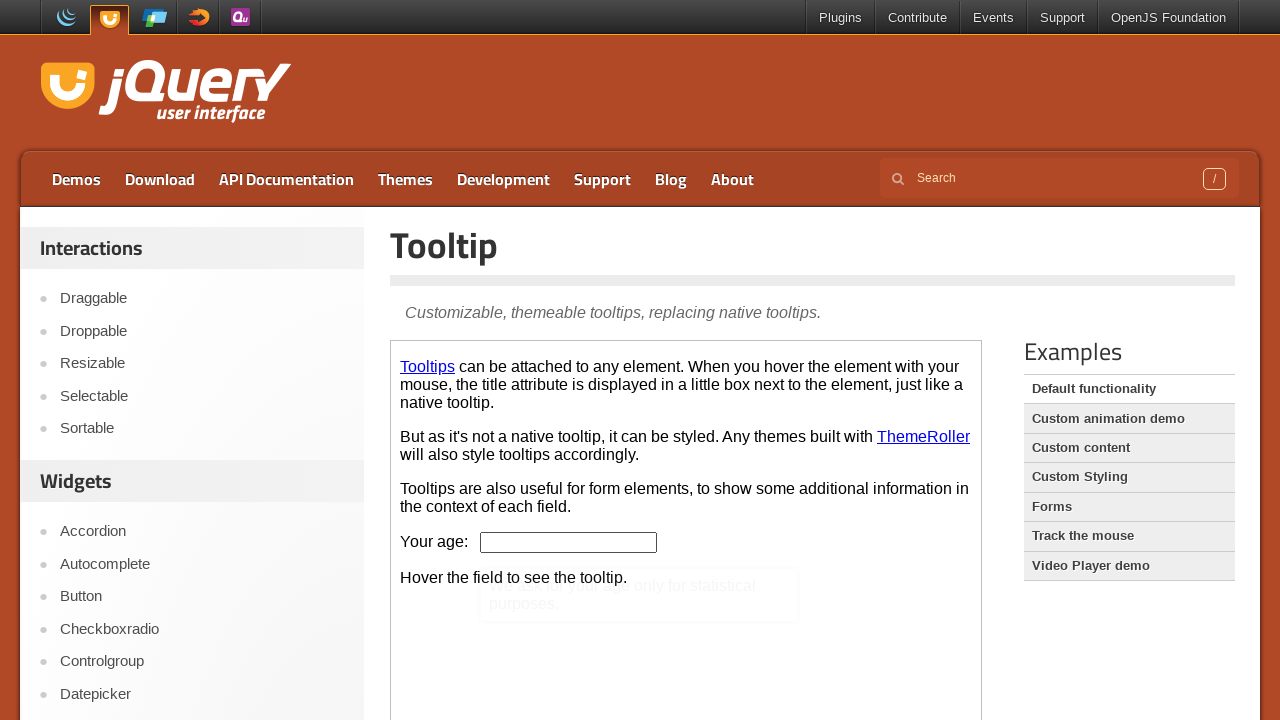

Located the tooltip content element
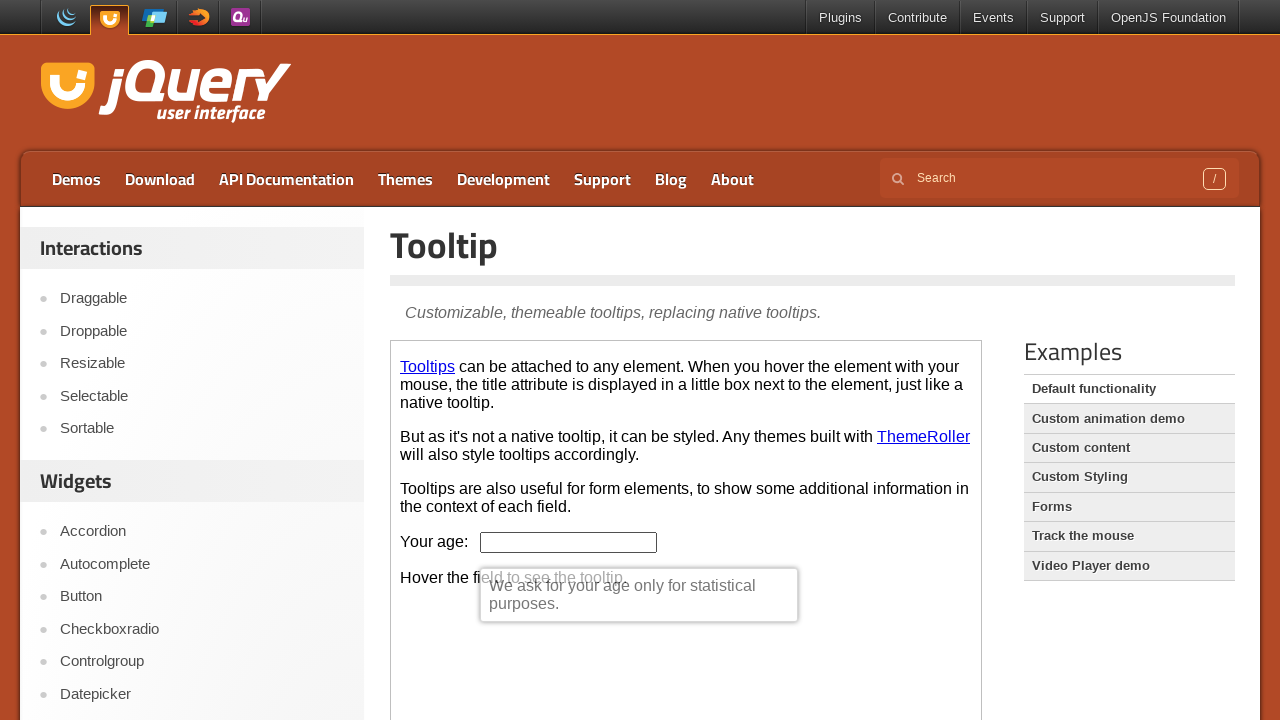

Waited 500ms for tooltip to appear
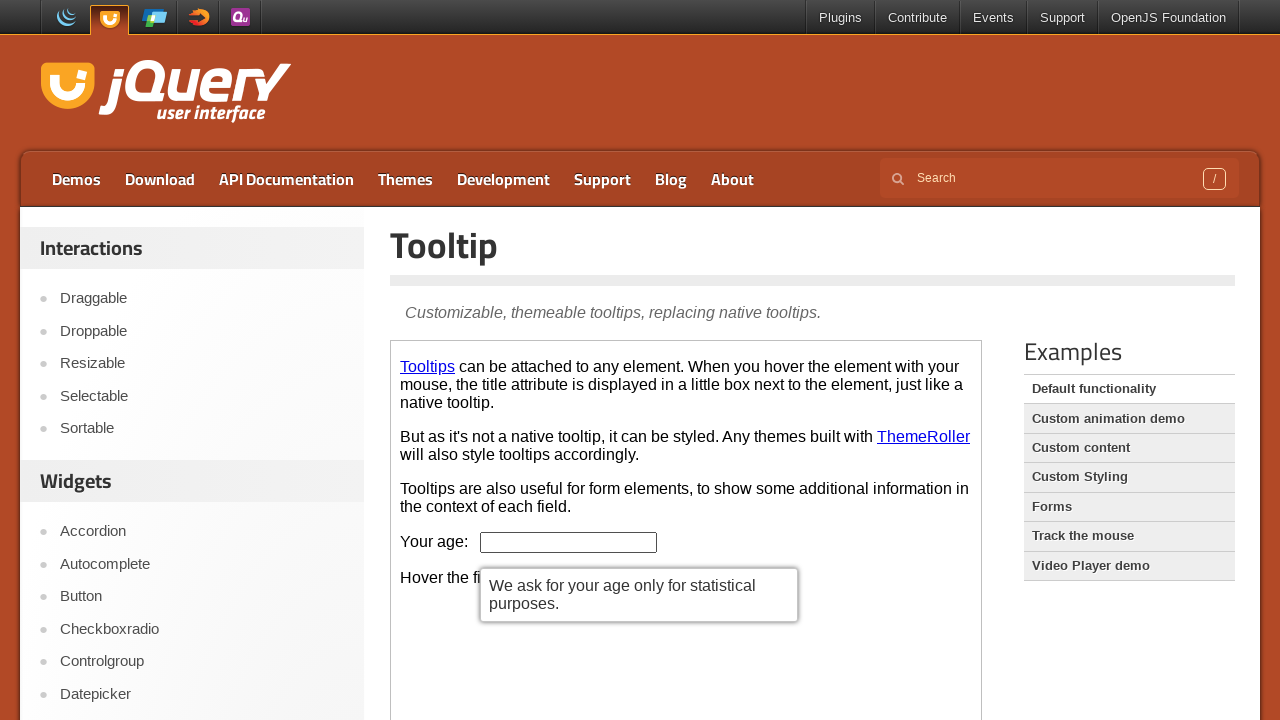

Retrieved tooltip text content
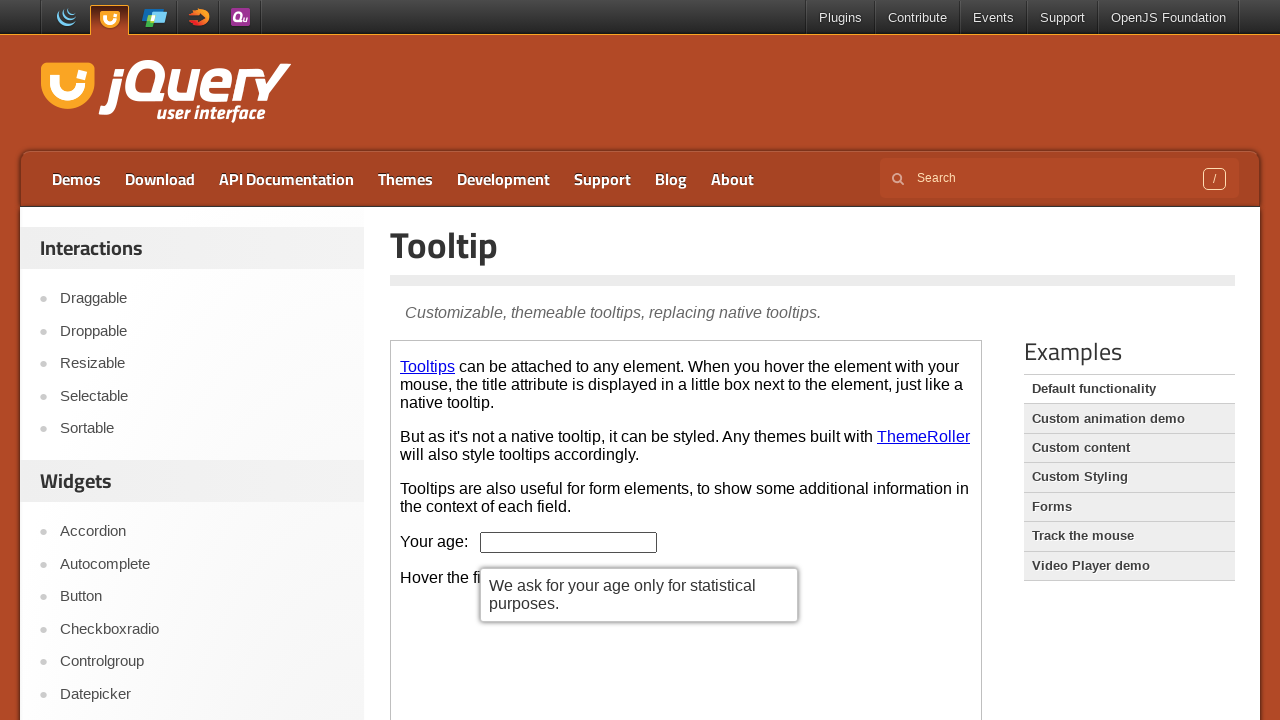

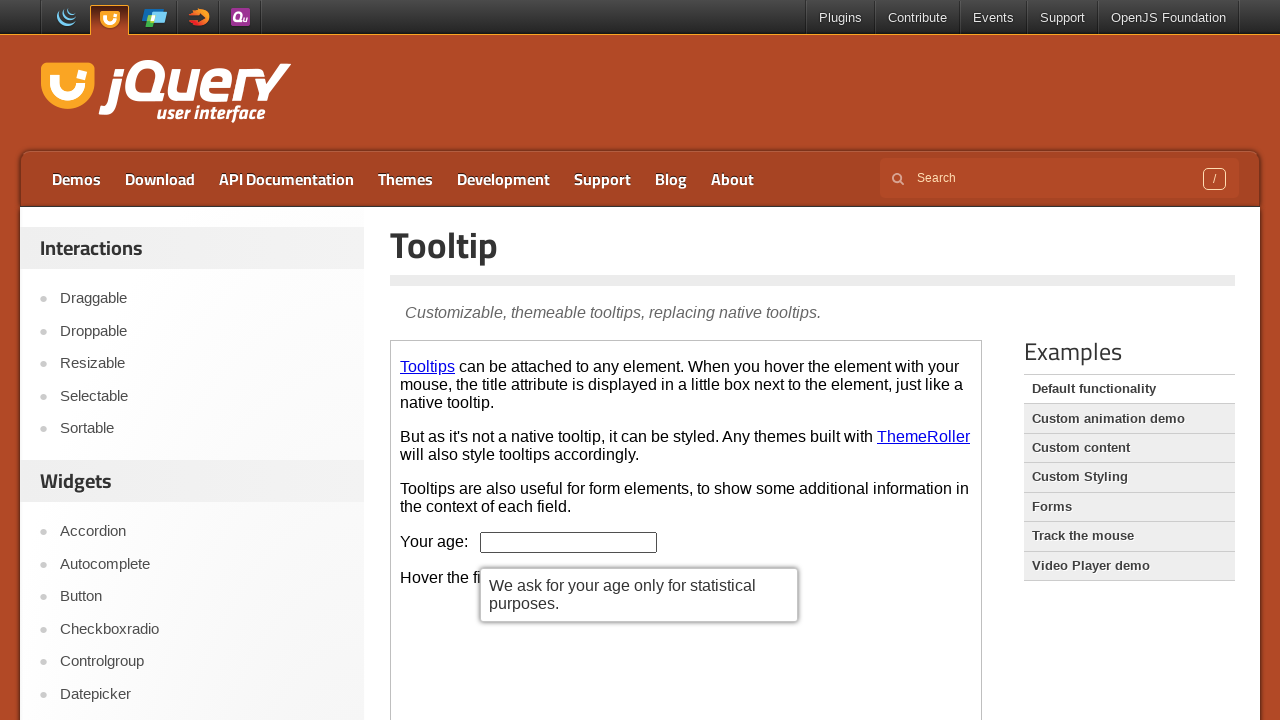